Tests filtering to display all items after viewing filtered lists

Starting URL: https://demo.playwright.dev/todomvc

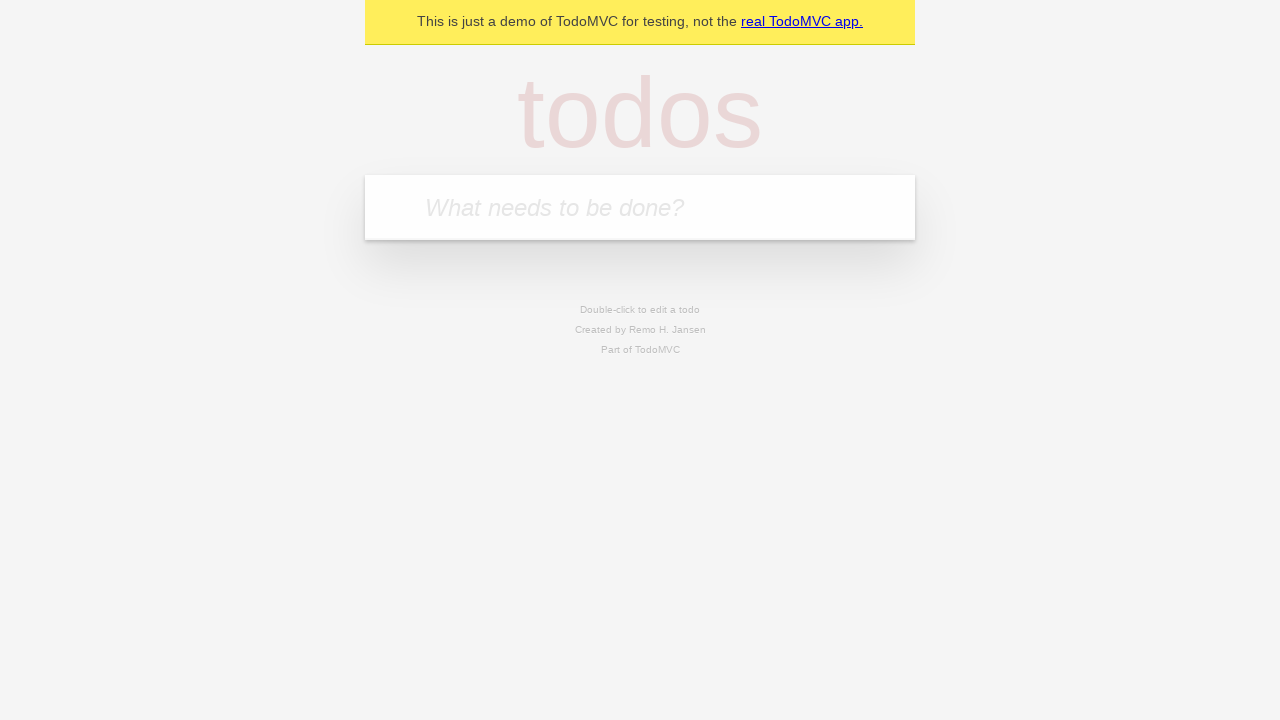

Filled new todo input with 'buy some cheese' on .new-todo
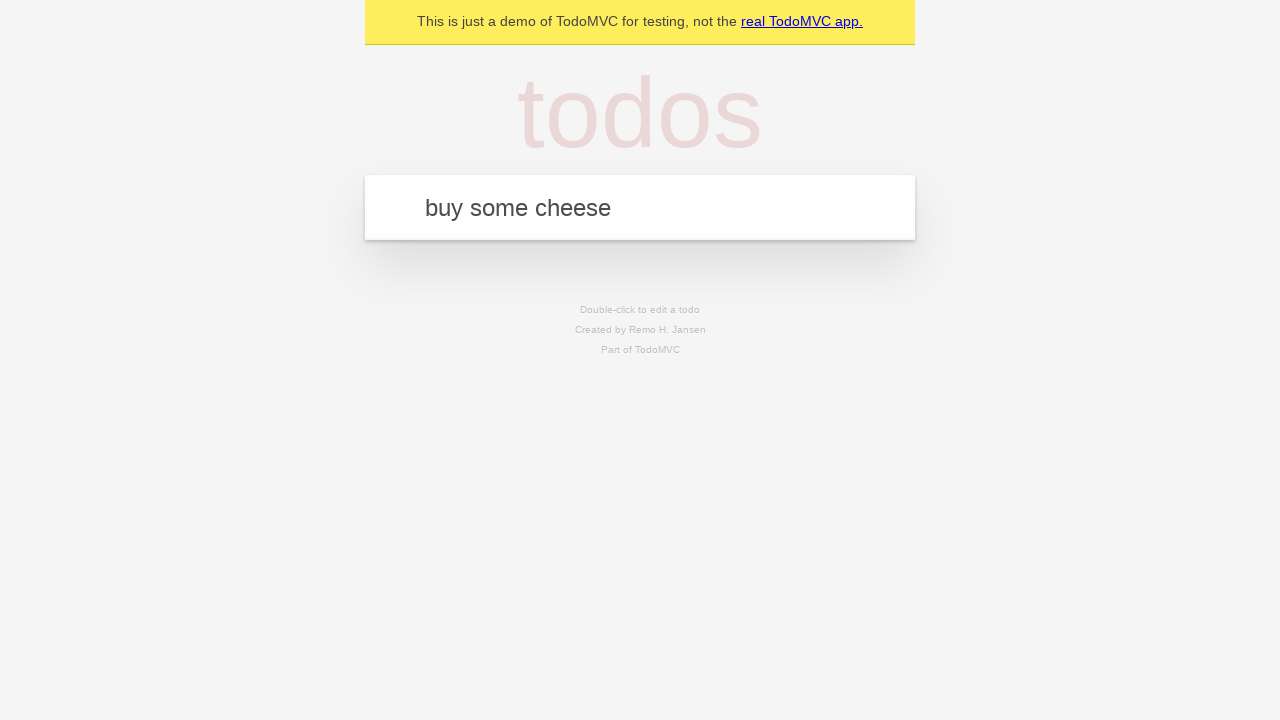

Pressed Enter to add first todo on .new-todo
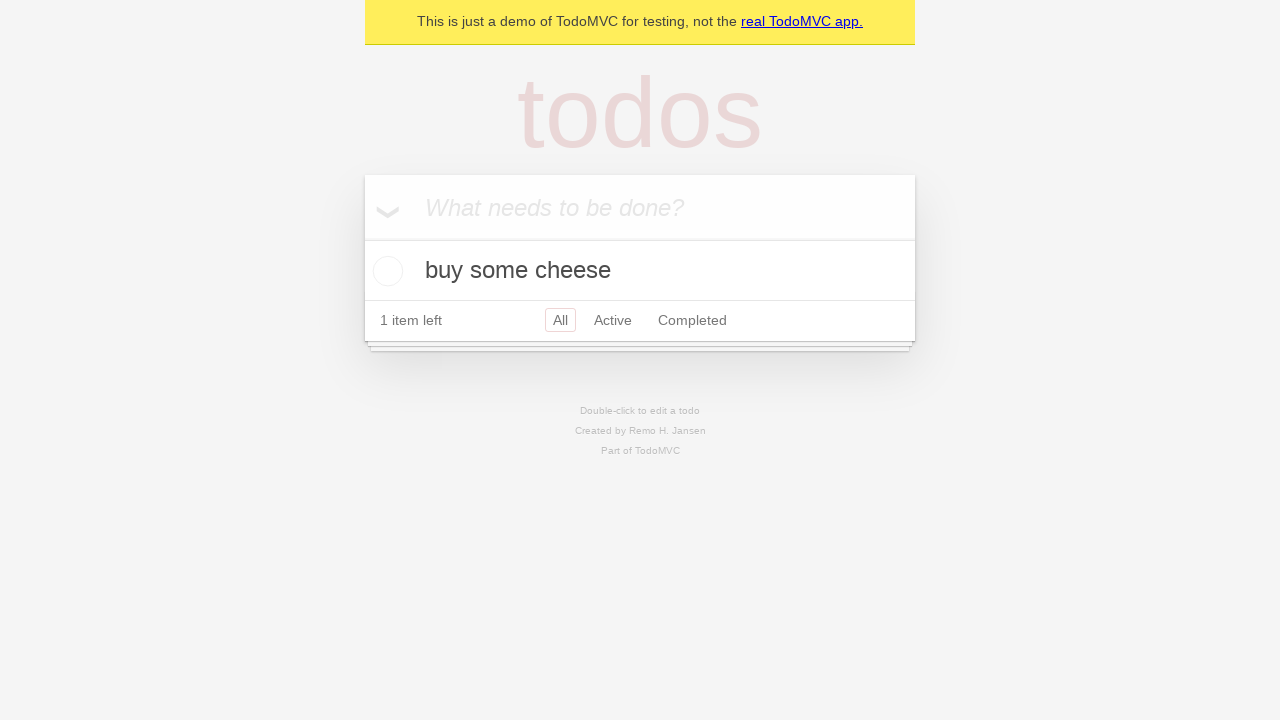

Filled new todo input with 'feed the cat' on .new-todo
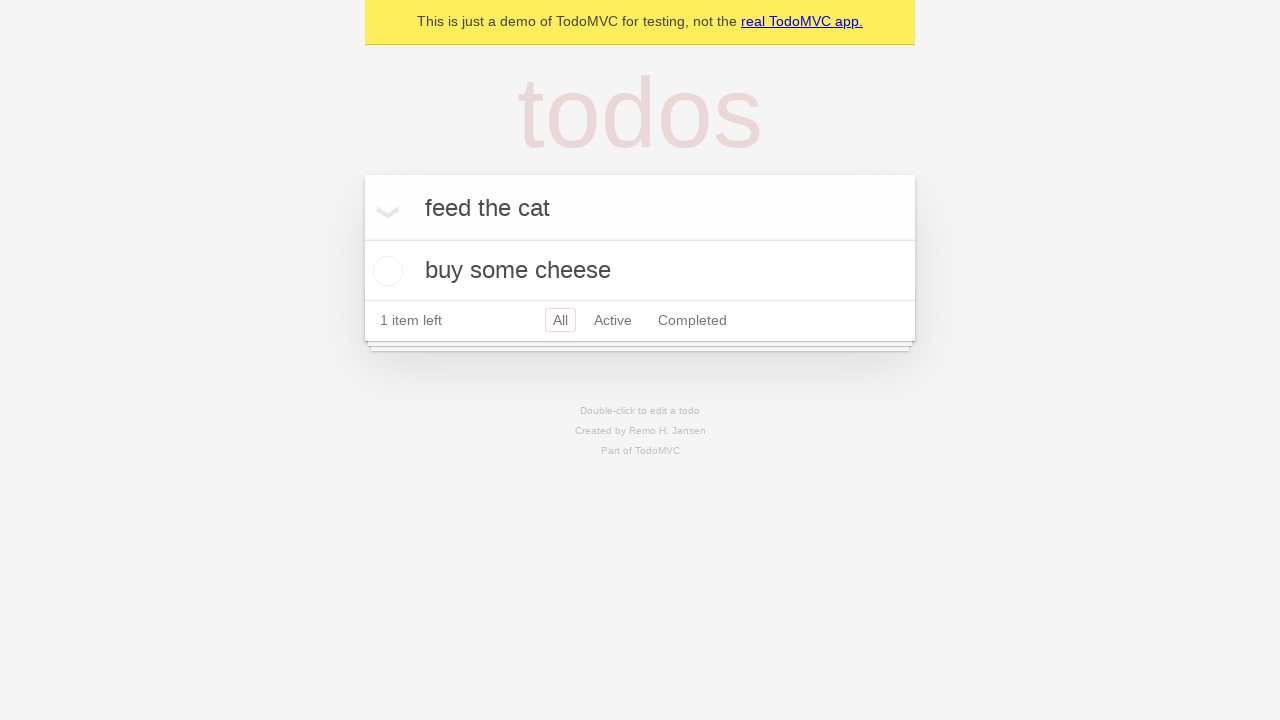

Pressed Enter to add second todo on .new-todo
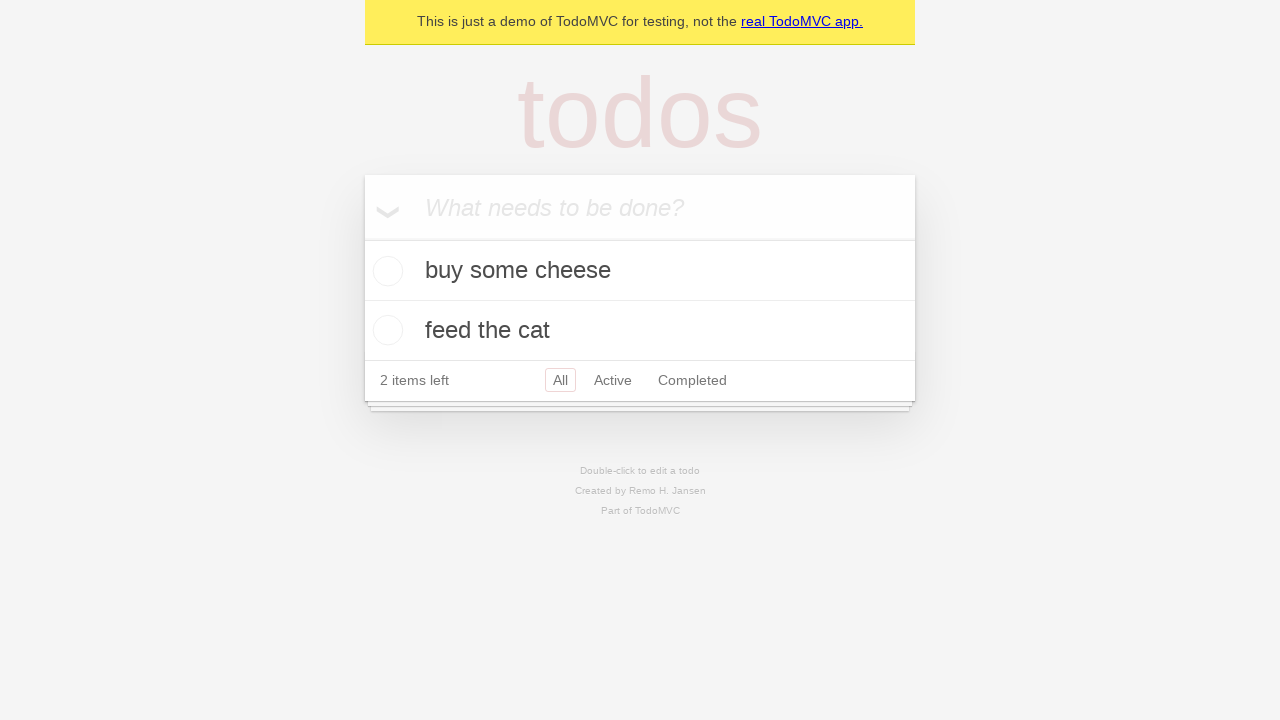

Filled new todo input with 'book a doctors appointment' on .new-todo
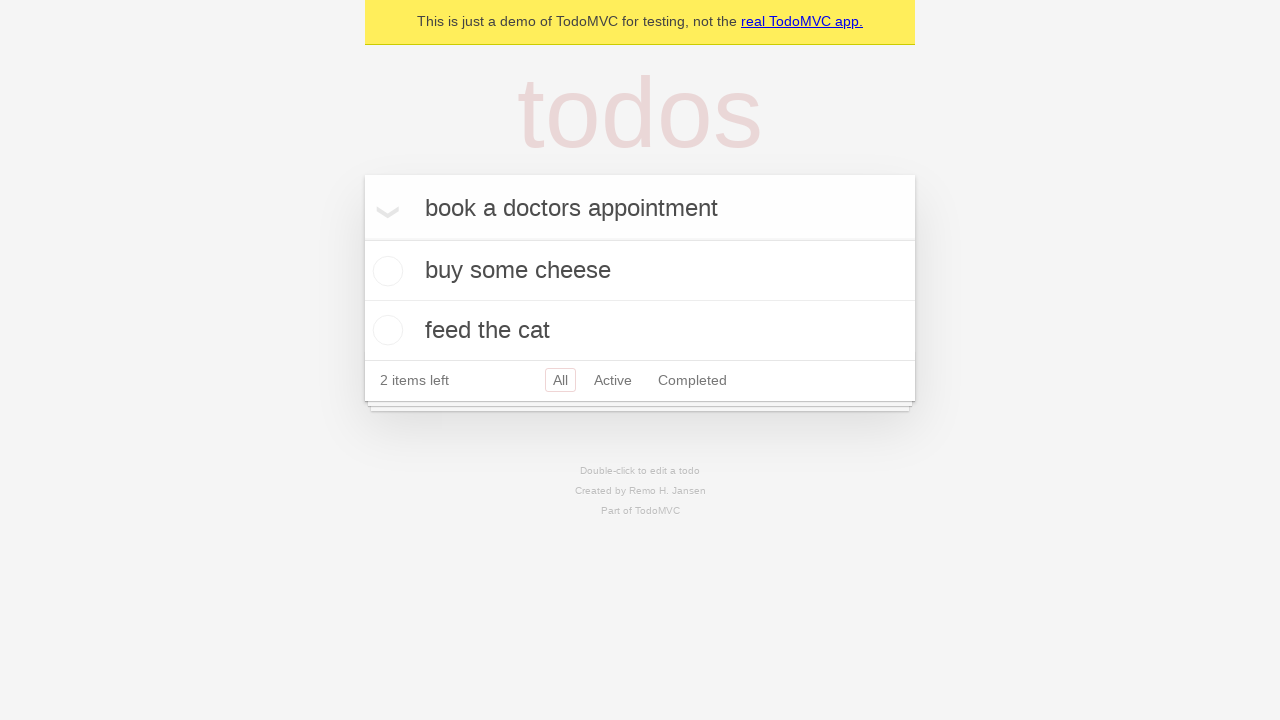

Pressed Enter to add third todo on .new-todo
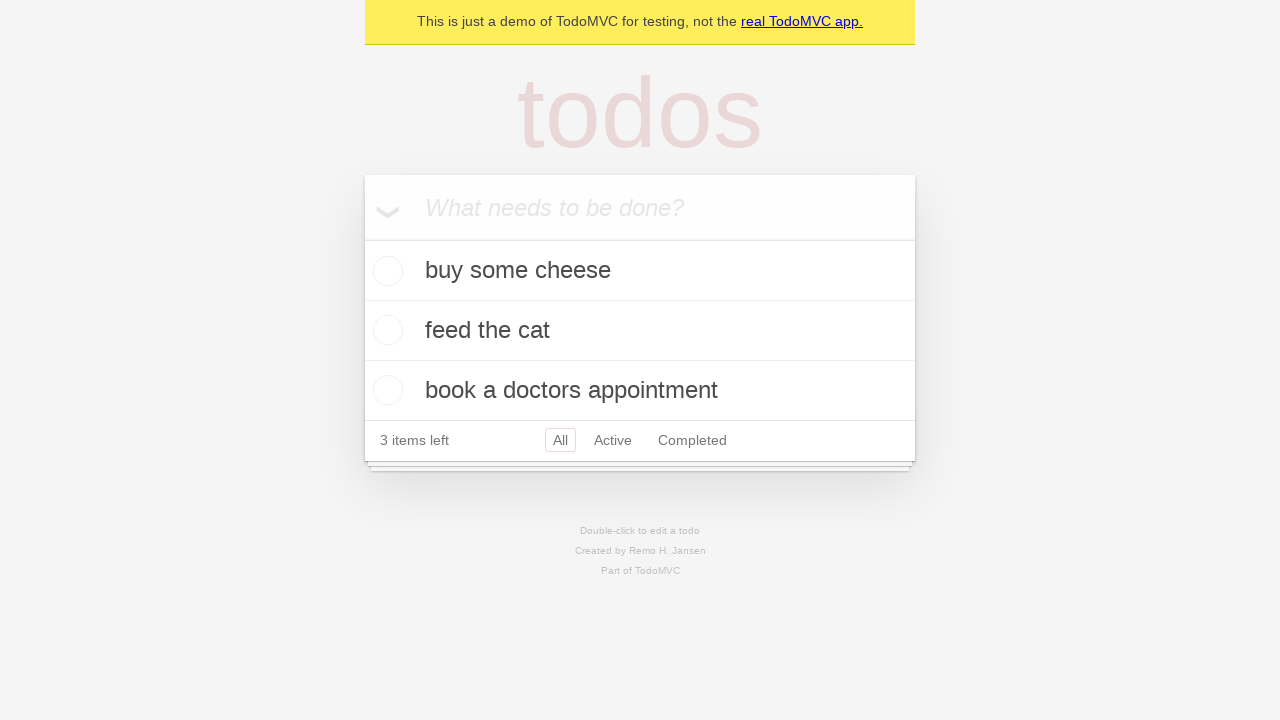

Waited for all three todos to load in the list
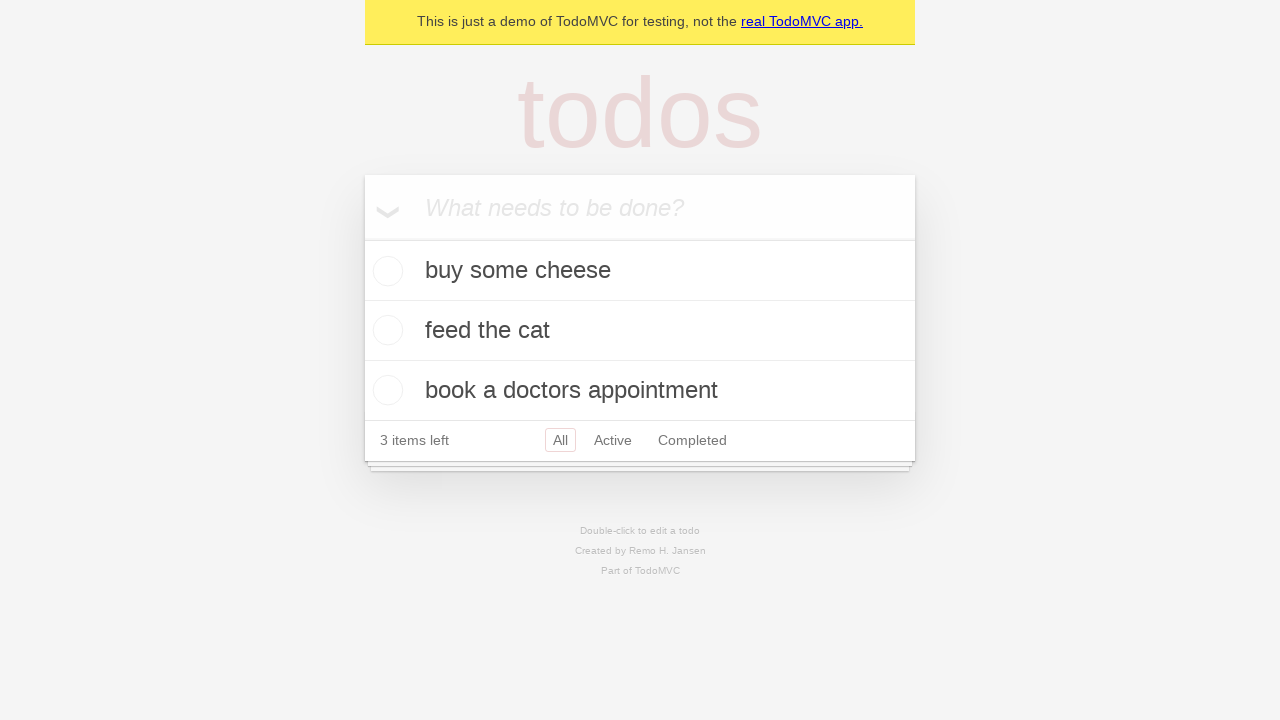

Marked second todo as completed at (385, 330) on .todo-list li .toggle >> nth=1
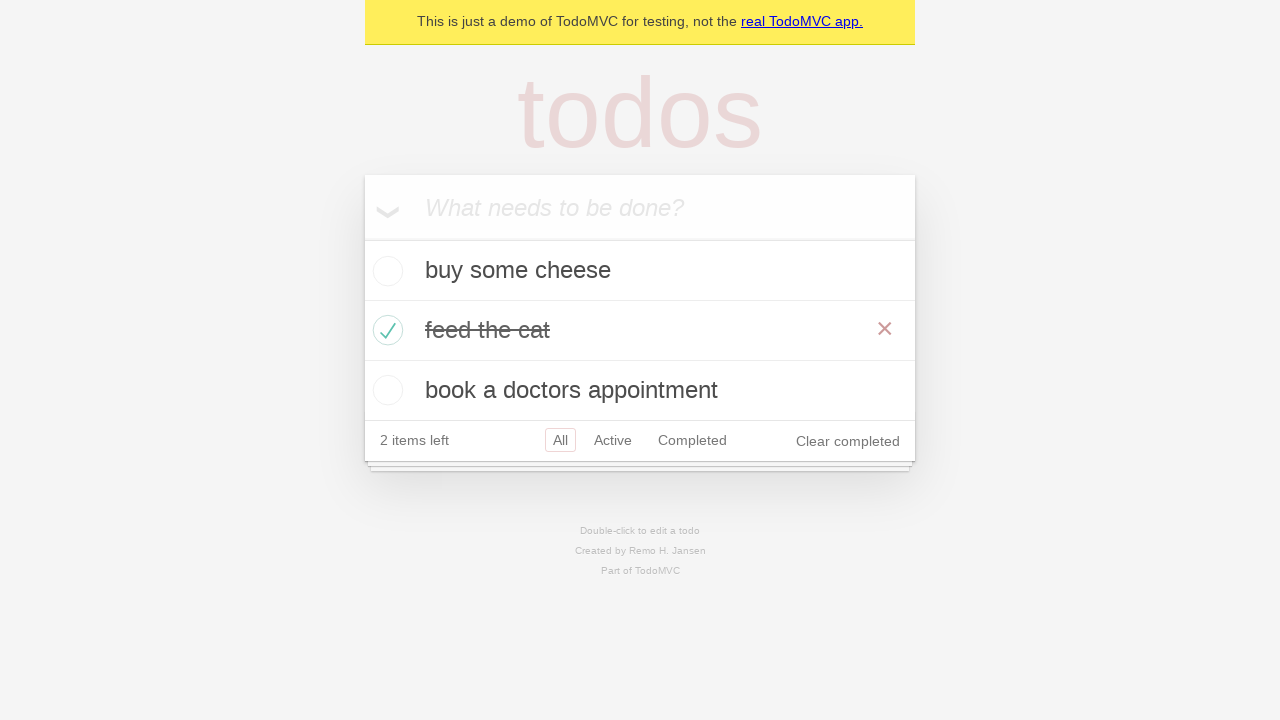

Clicked Active filter to display only active todos at (613, 440) on .filters >> text=Active
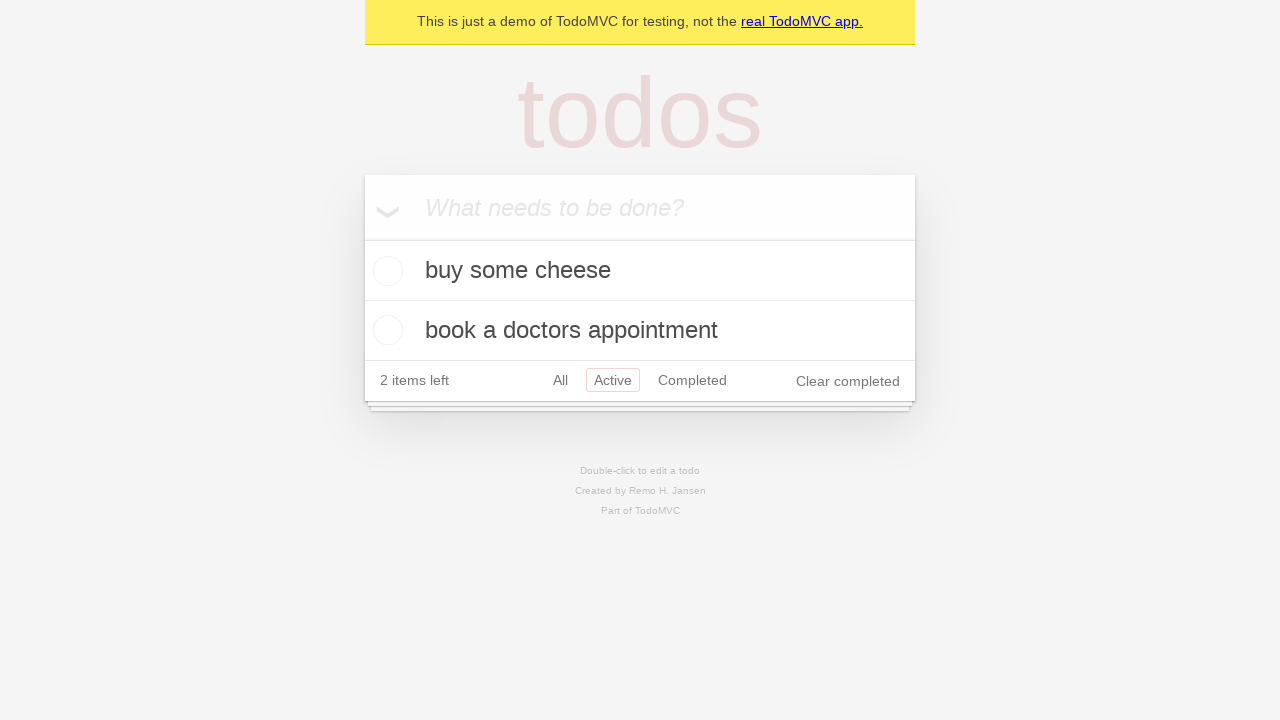

Clicked Completed filter to display only completed todos at (692, 380) on .filters >> text=Completed
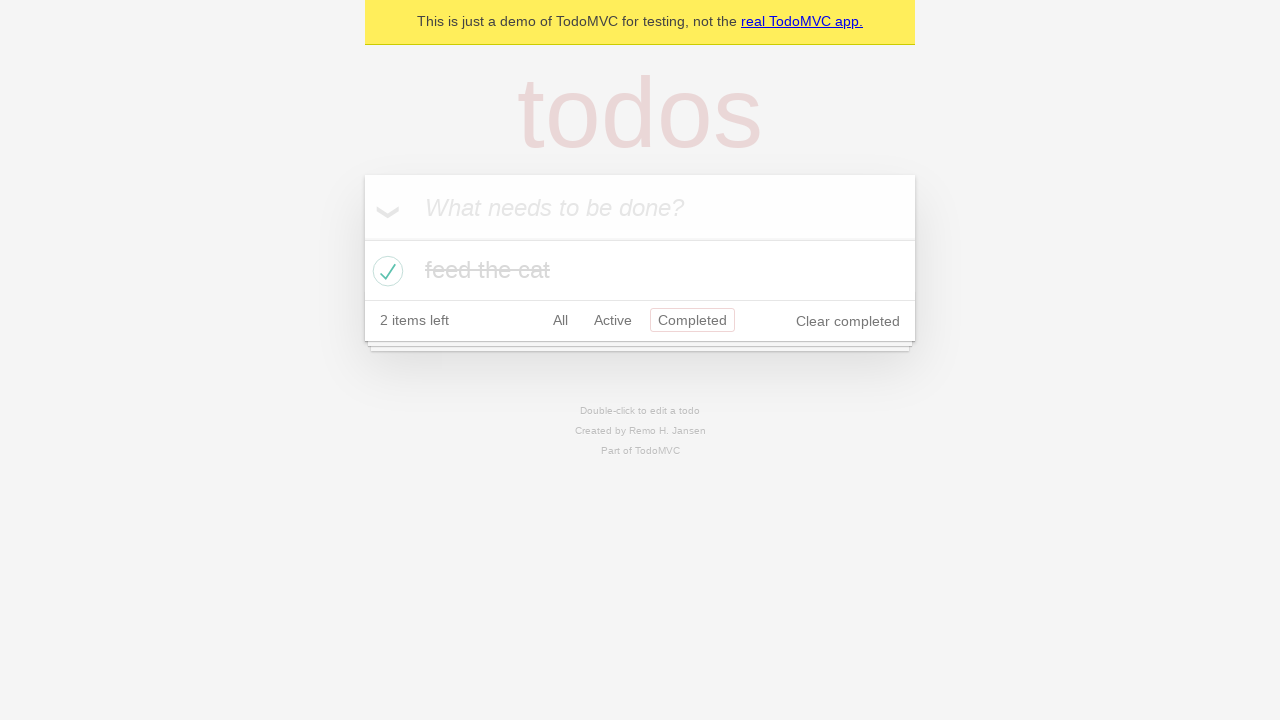

Clicked All filter to display all todos at (560, 320) on .filters >> text=All
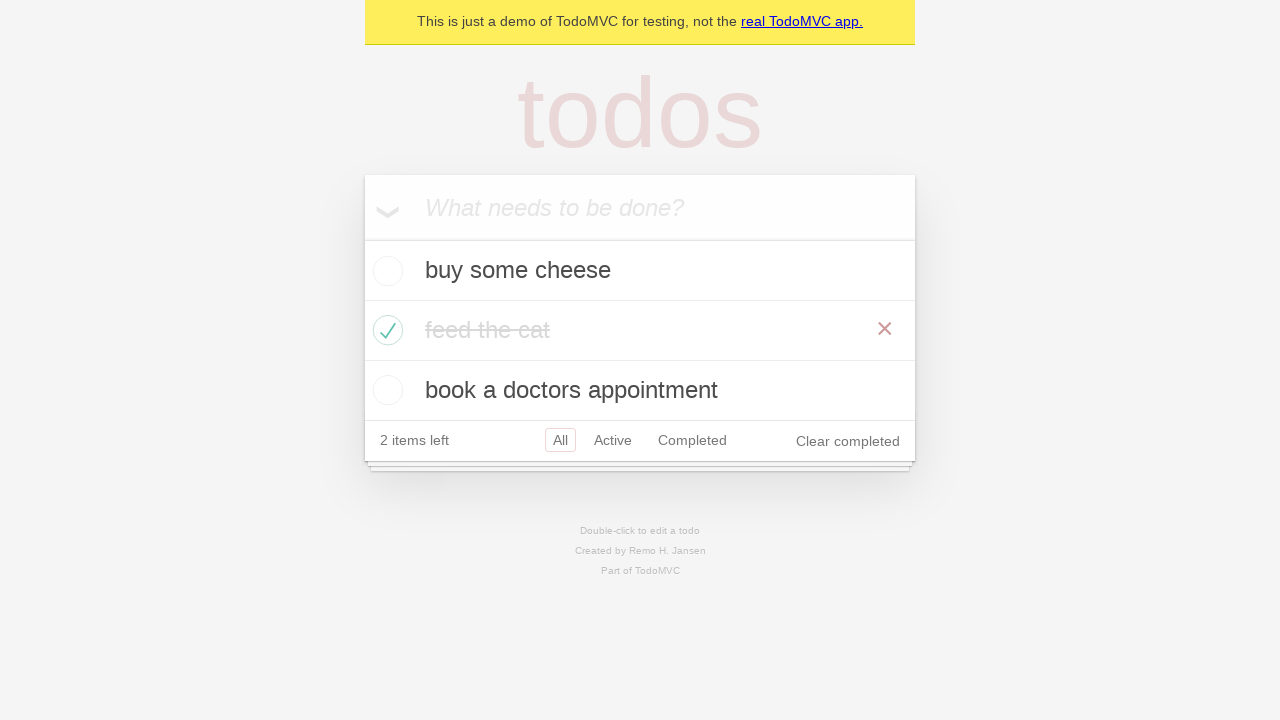

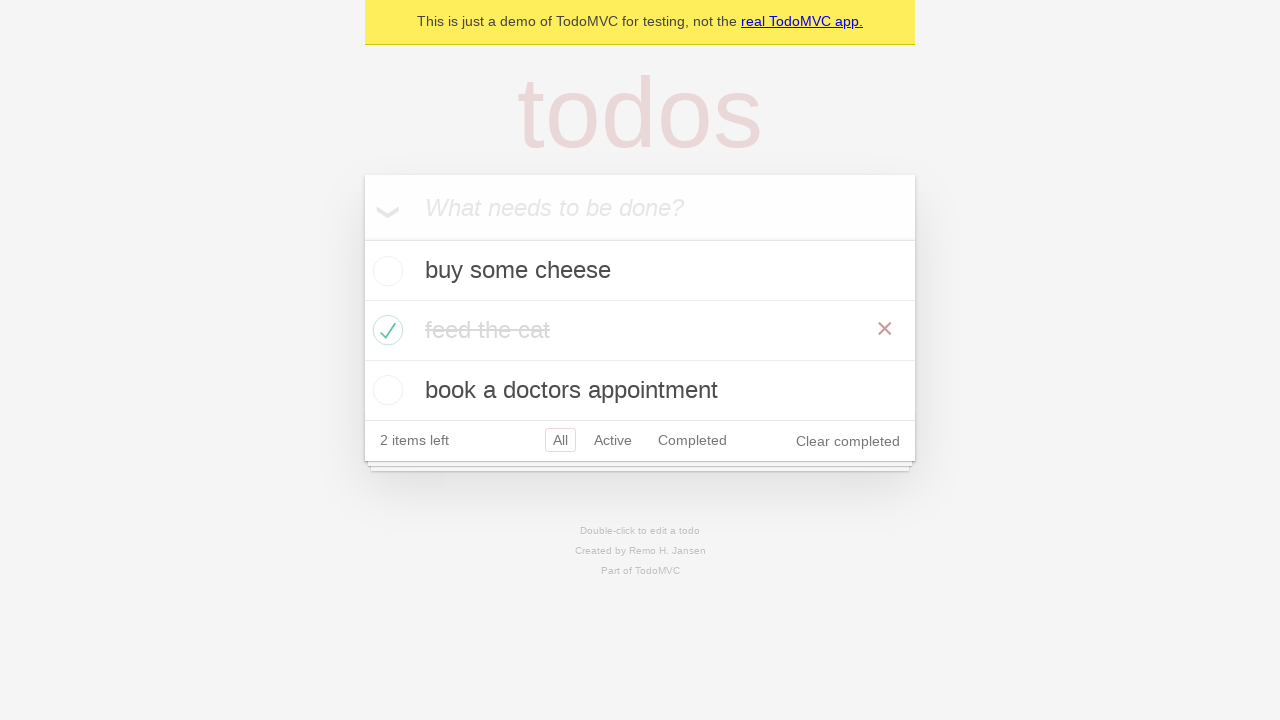